Navigates to the University of Valladolid PDI (faculty) job announcements page and verifies that announcement content loads properly by waiting for the announcement links to appear.

Starting URL: https://pdi.uva.es/1.convocatorias/index.html

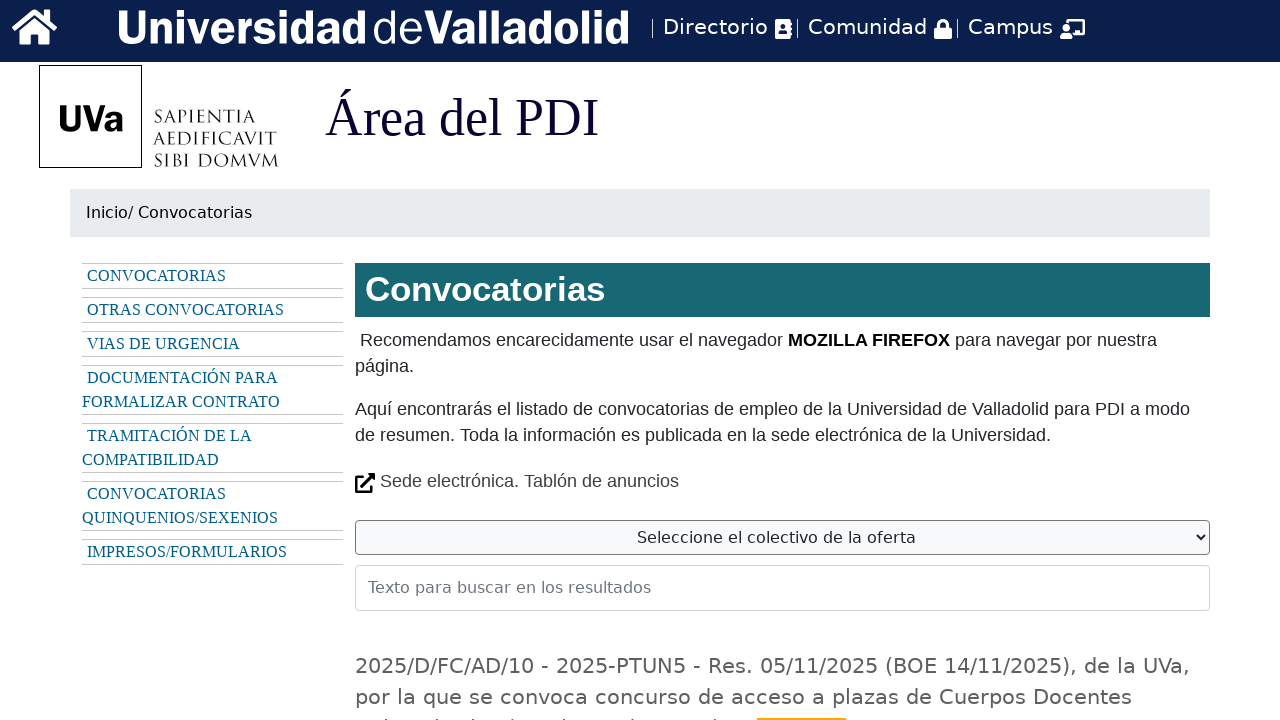

Navigated to University of Valladolid PDI job announcements page
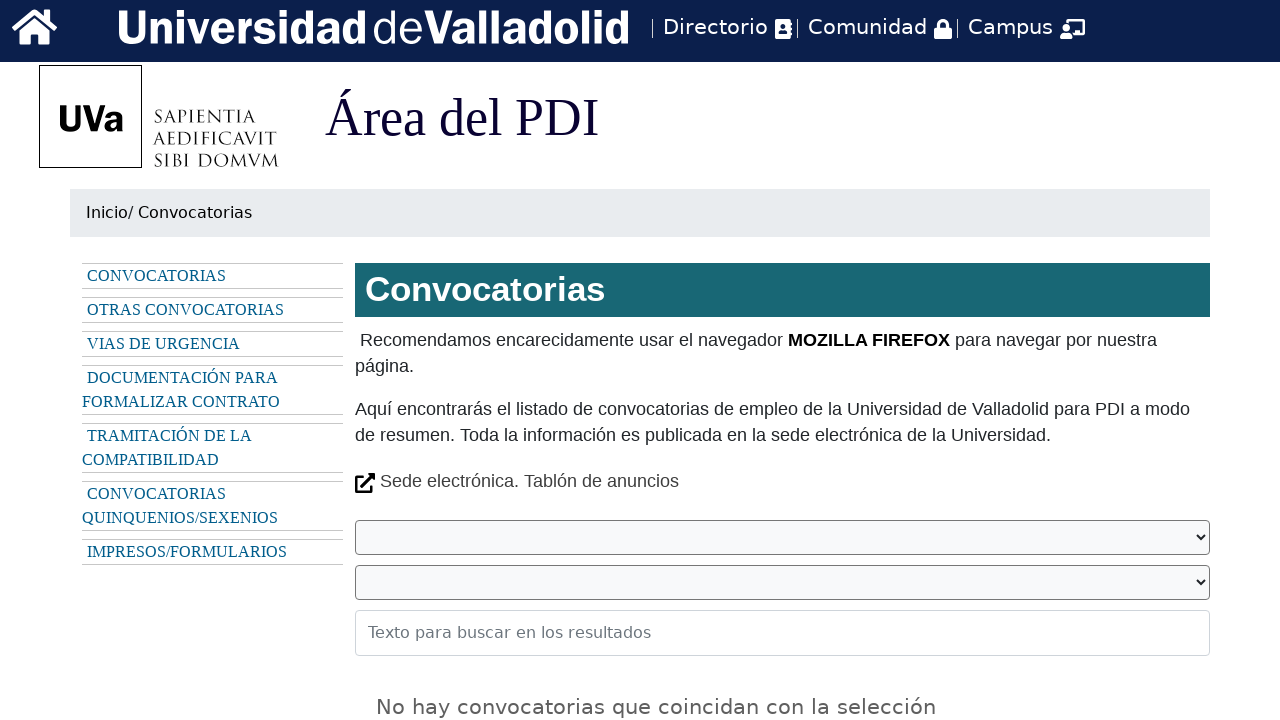

Announcement links loaded on the page
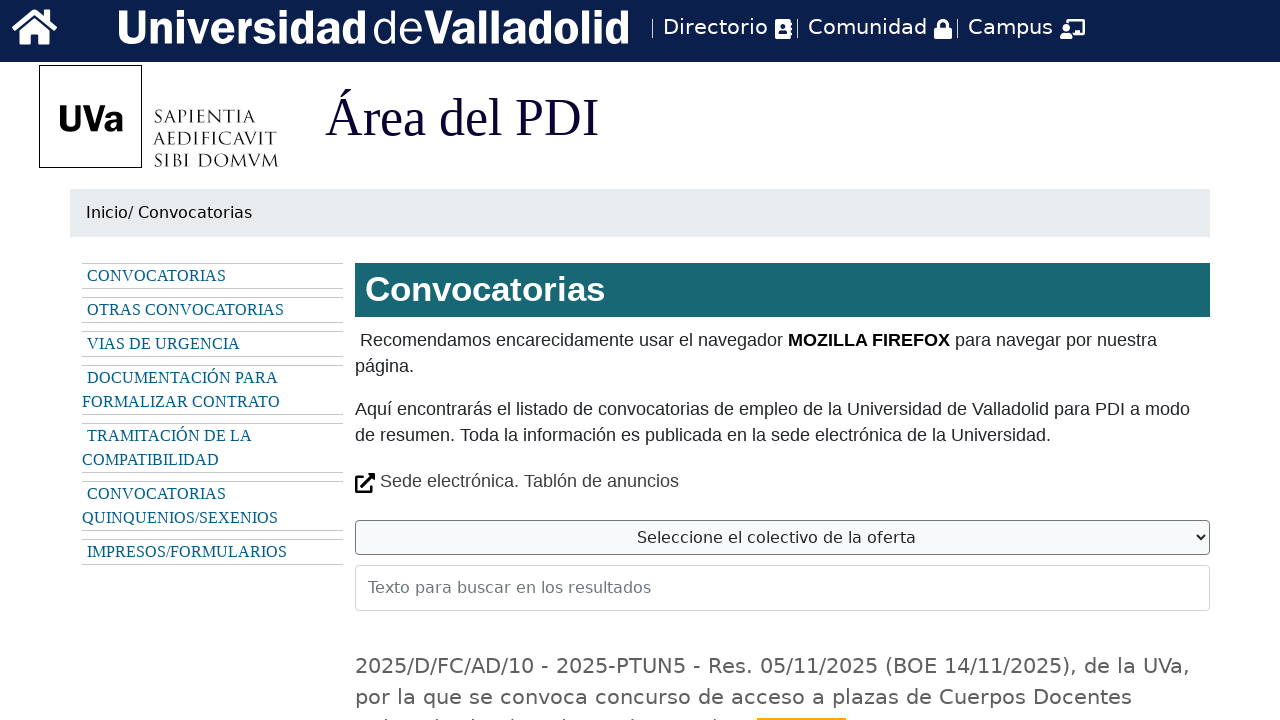

Announcement content items verified to be present
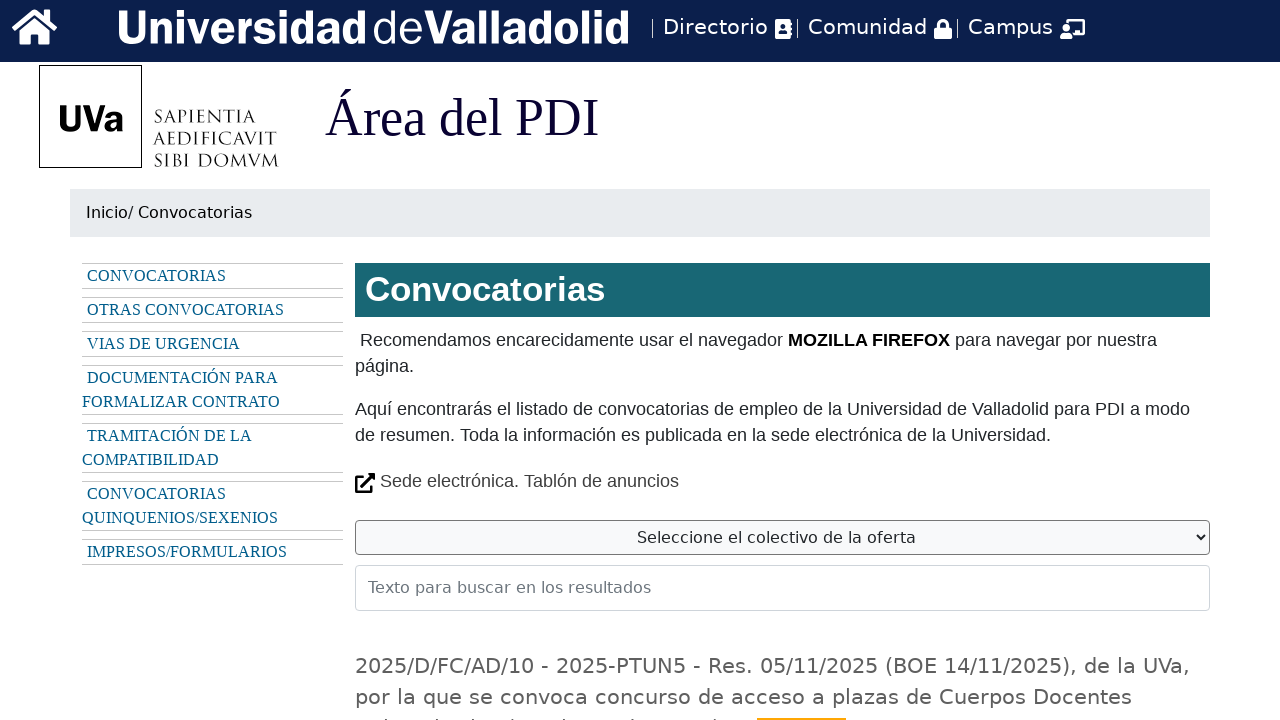

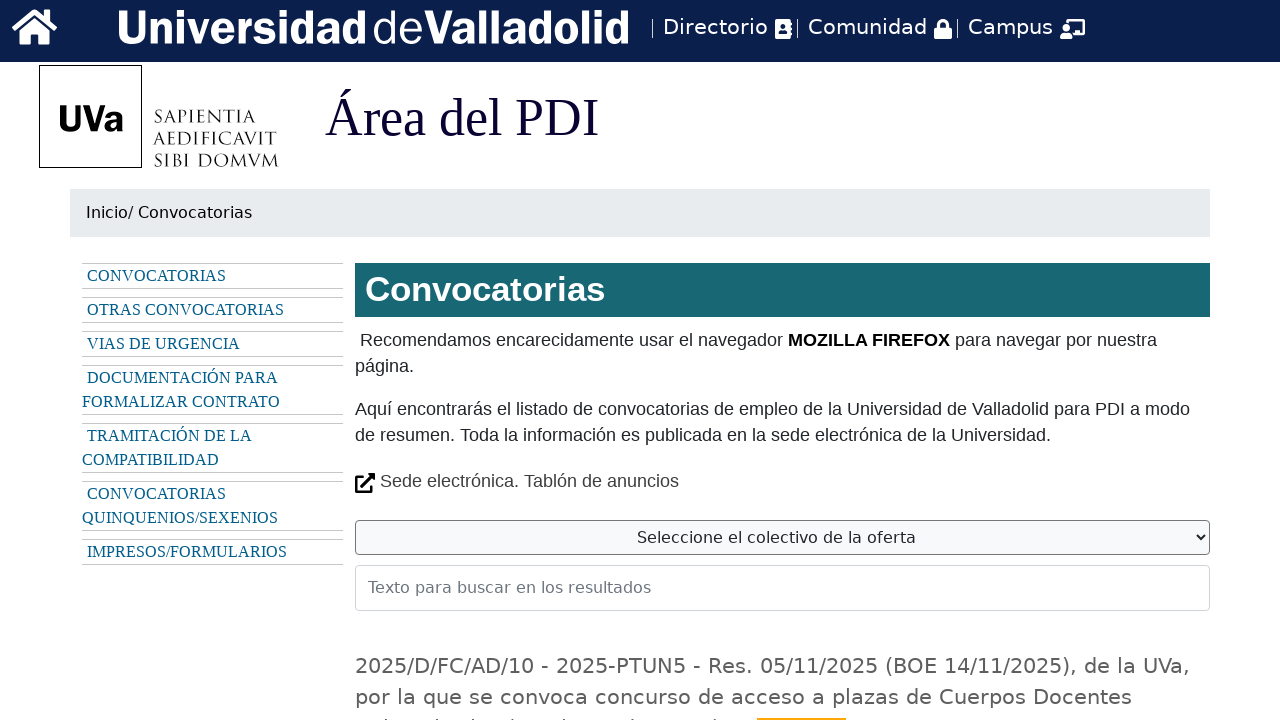